Tests page refresh functionality after navigating to a webpage

Starting URL: https://www.lanqiao.cn/

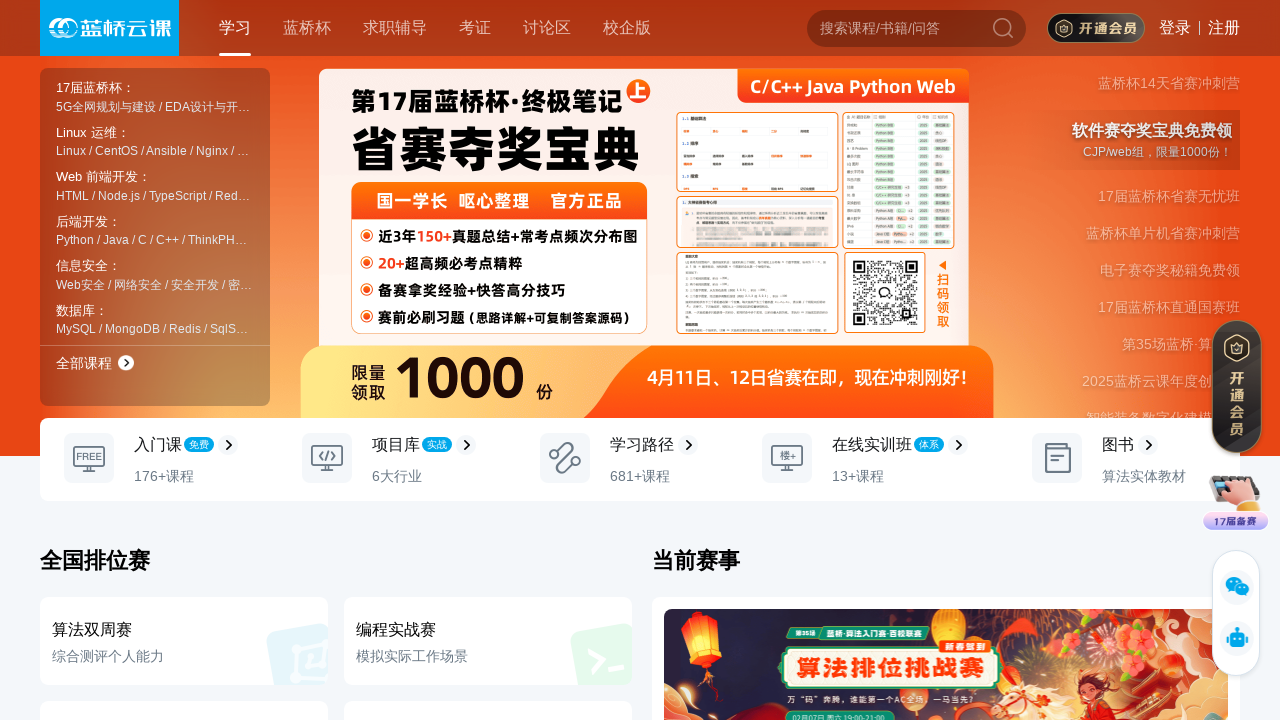

Navigated to https://www.lanqiao.cn/
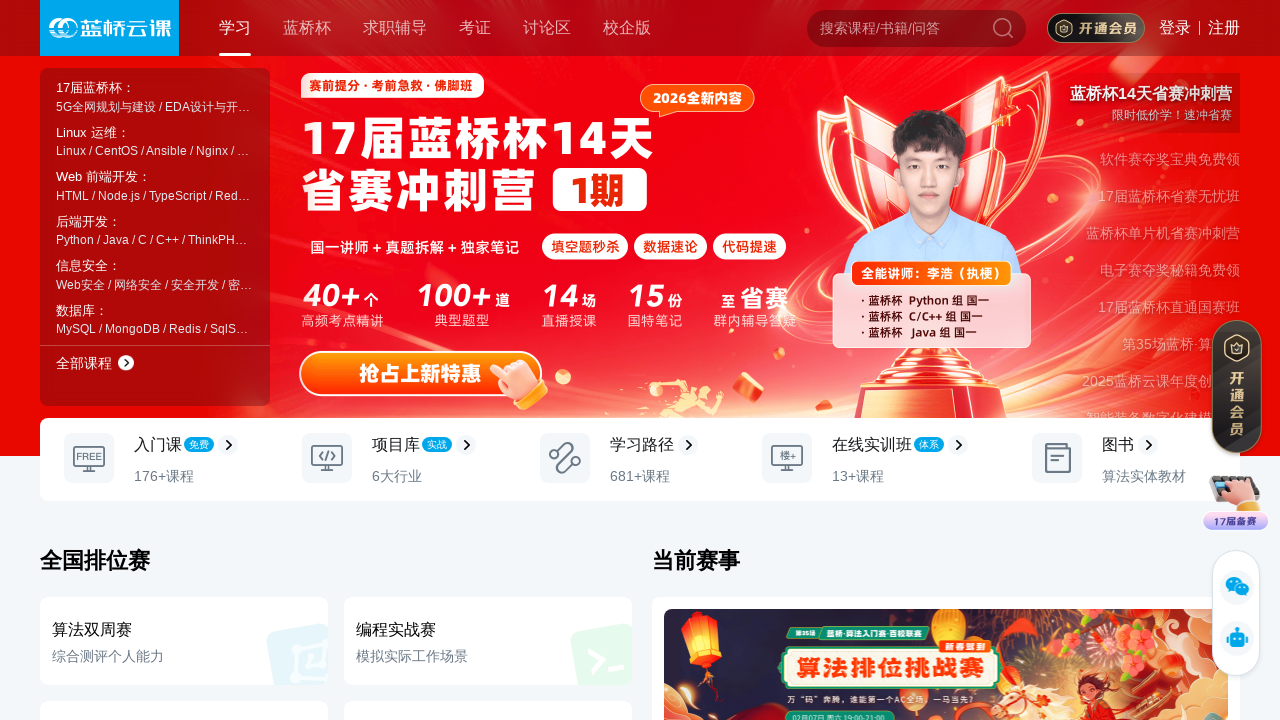

Refreshed the current page
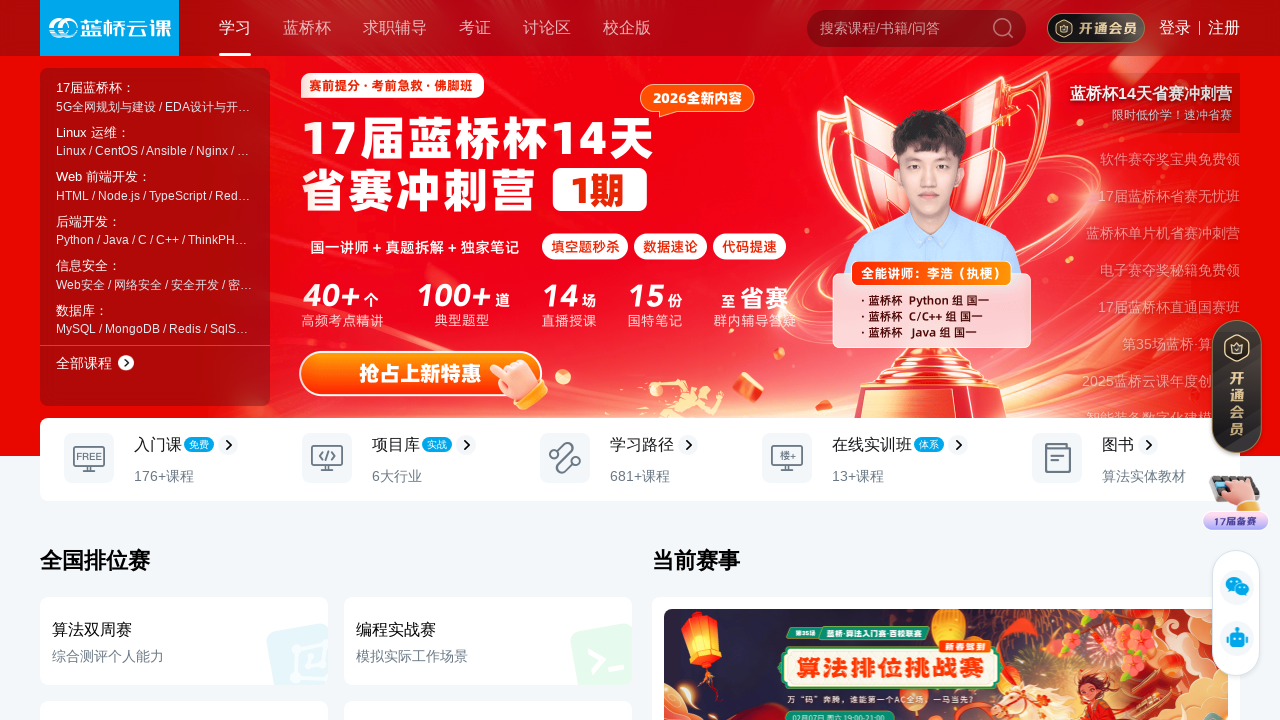

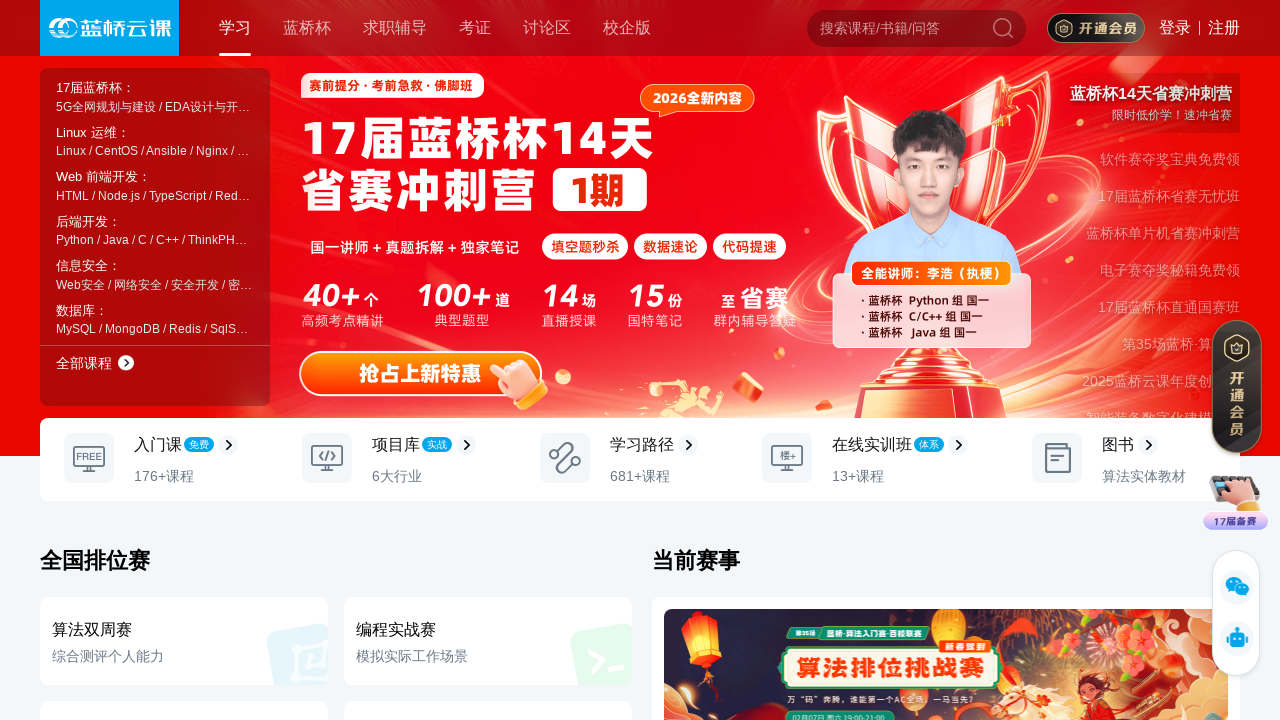